Tests a practice form using data provider inputs to fill first name, last name, gender, and mobile number

Starting URL: https://demoqa.com/automation-practice-form

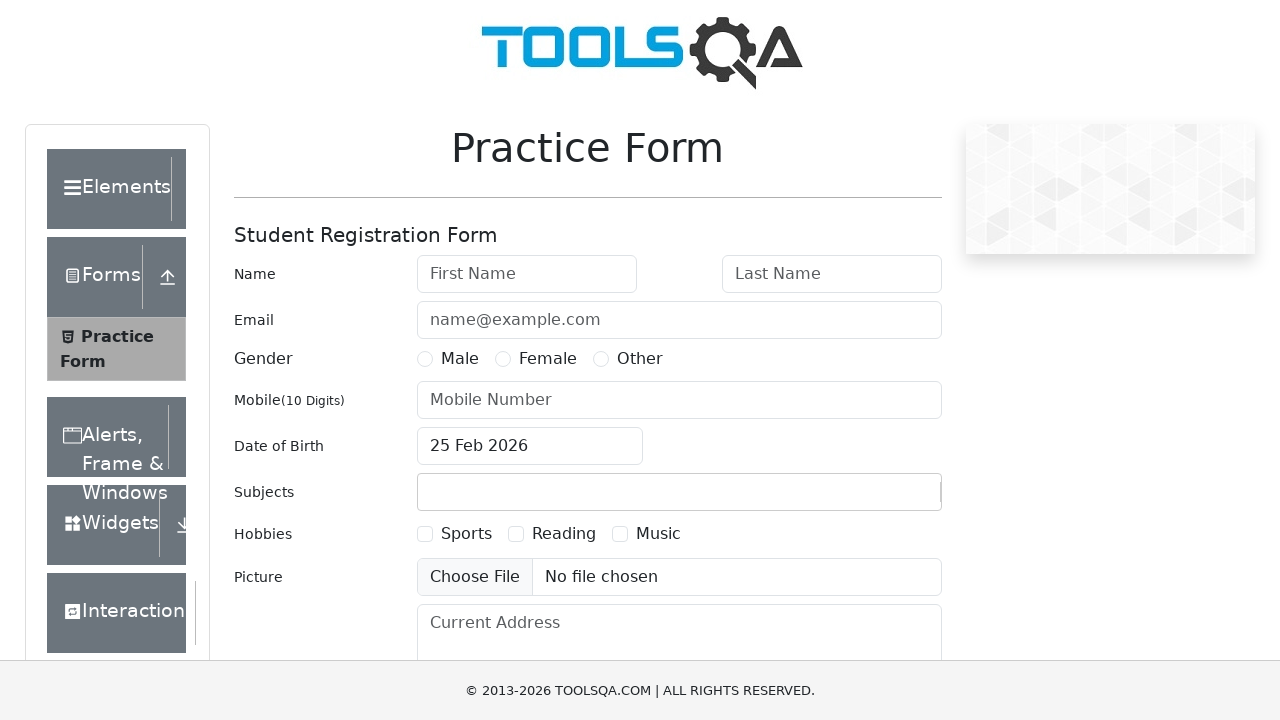

Filled first name field with 'Emily' on #firstName
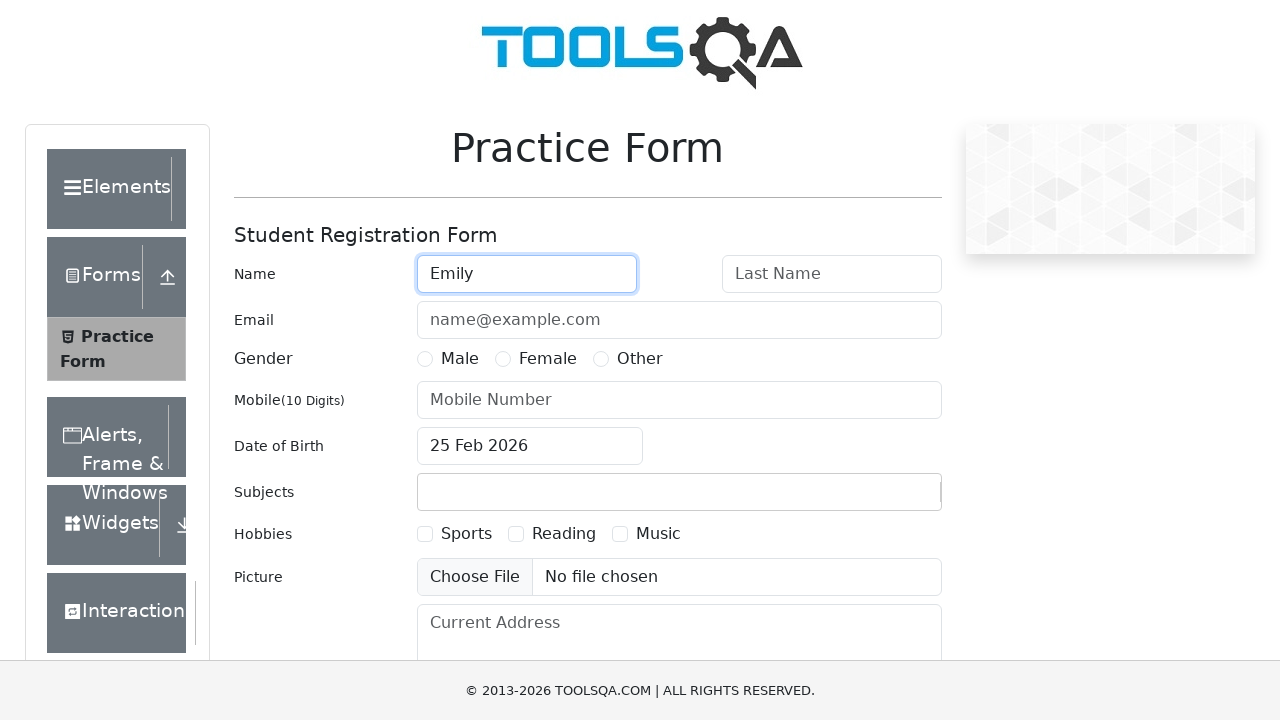

Filled last name field with 'Johnson' on #lastName
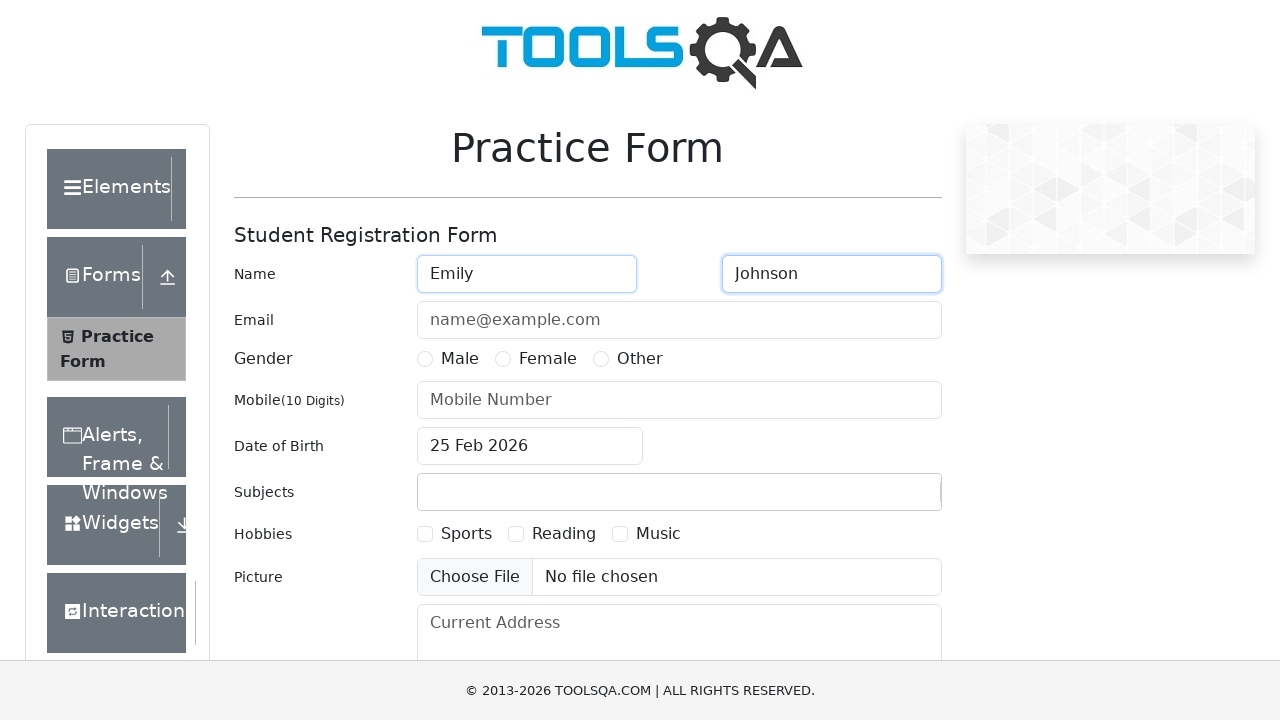

Selected 'Female' gender option at (548, 359) on xpath=//label[text()='Female']
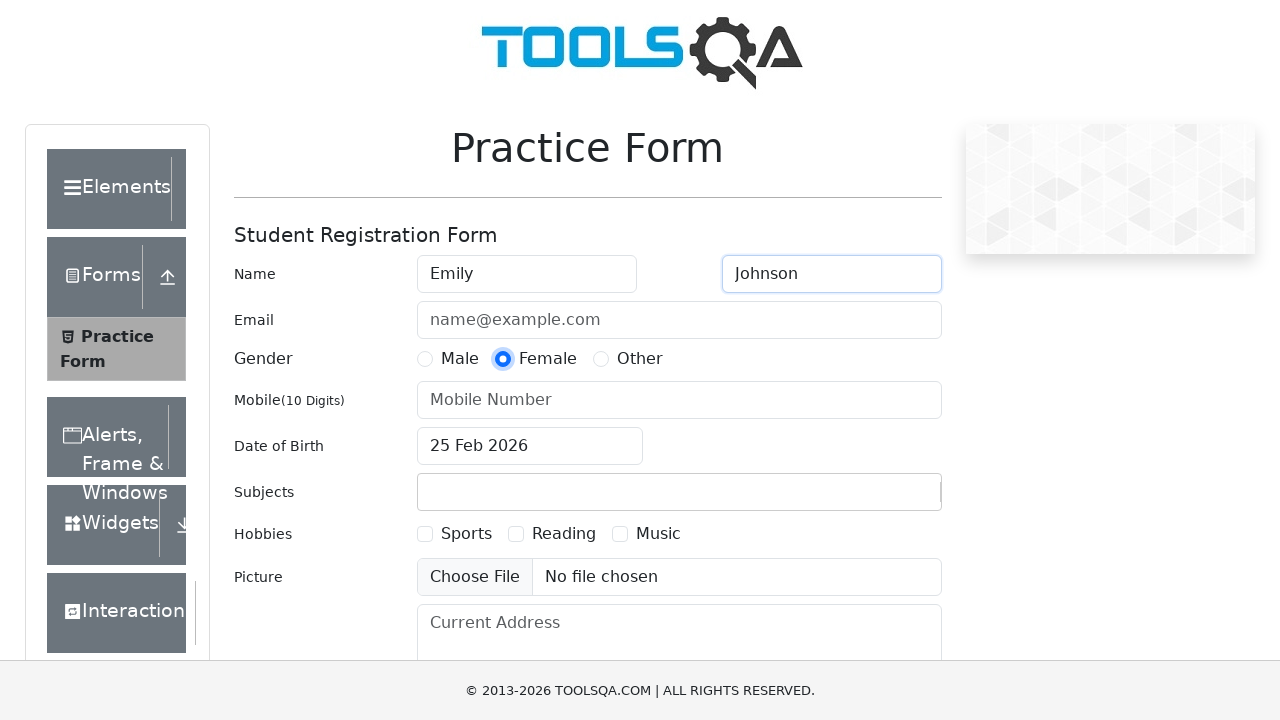

Filled mobile number field with '9876543210' on #userNumber
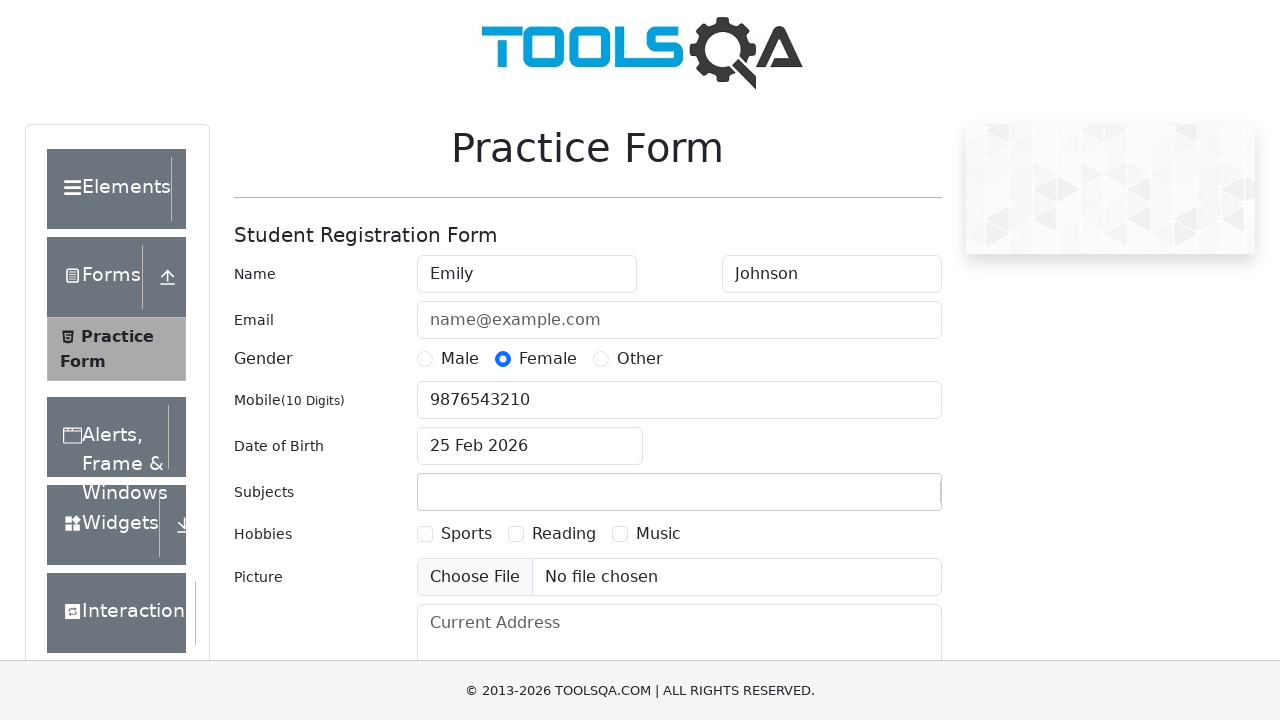

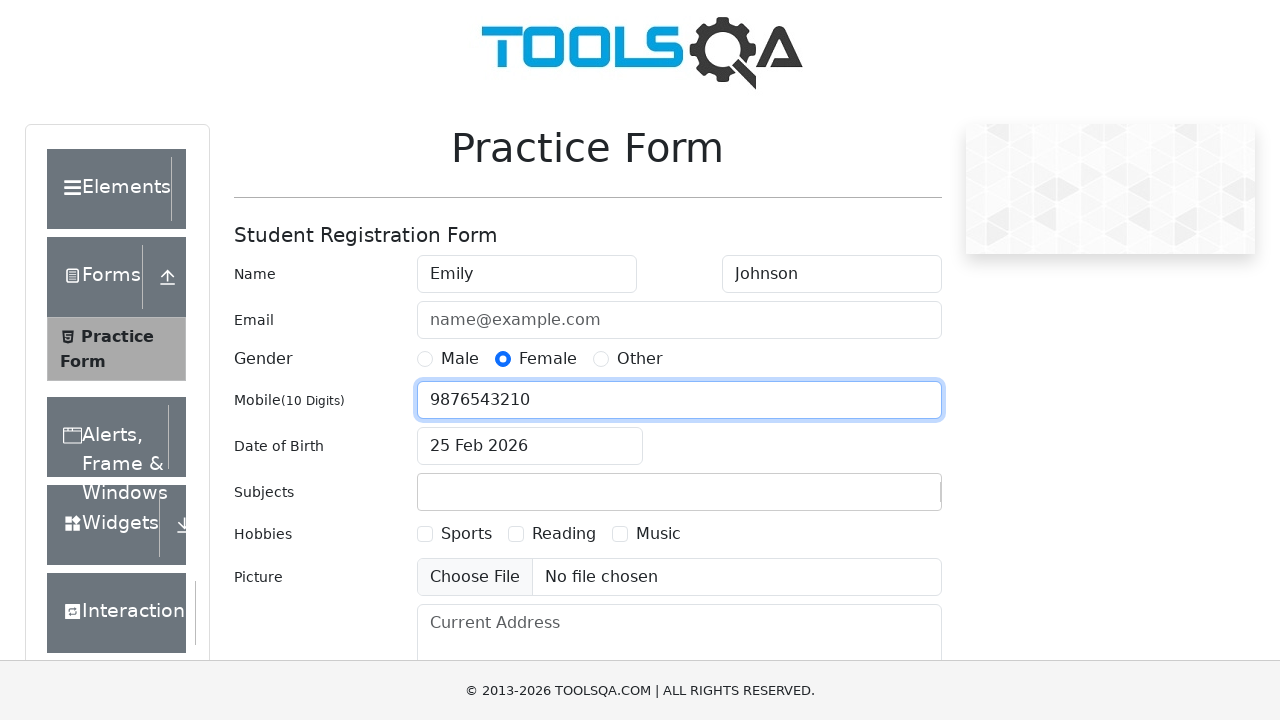